Tests alert handling functionality by triggering different types of alerts and interacting with them using dismiss and accept actions

Starting URL: https://www.rahulshettyacademy.com/AutomationPractice/

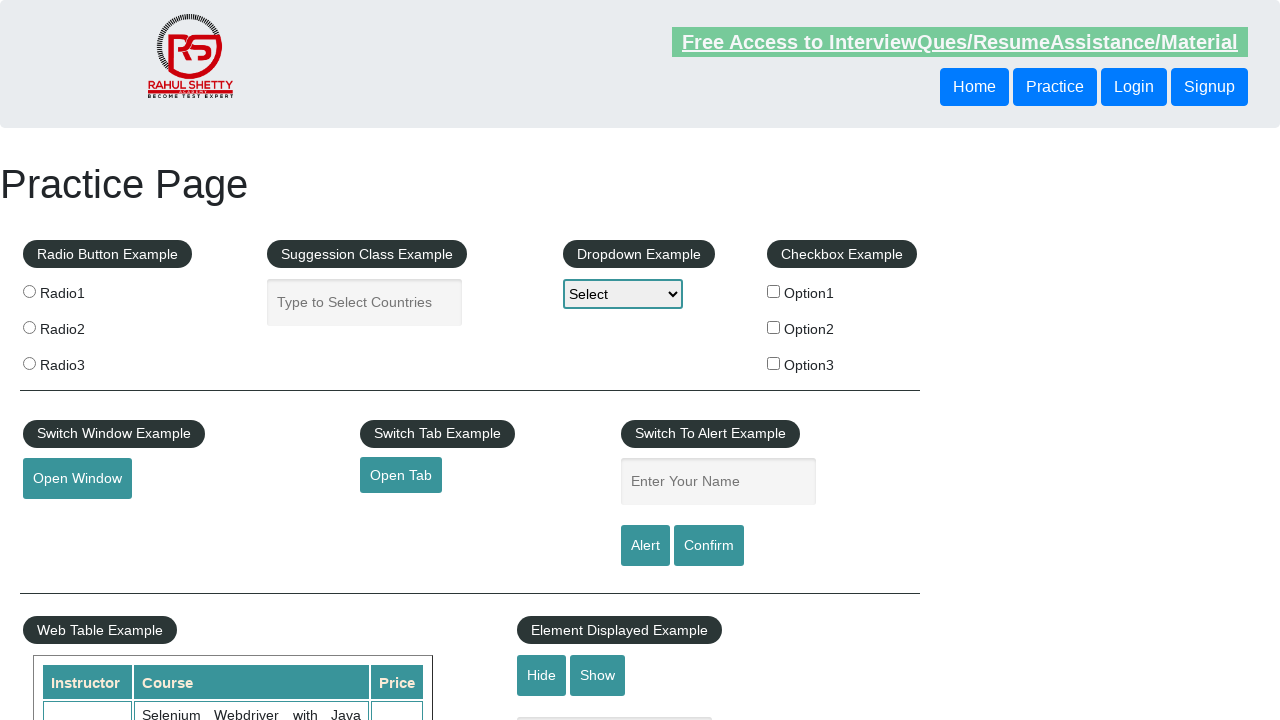

Retrieved fieldset legend text content
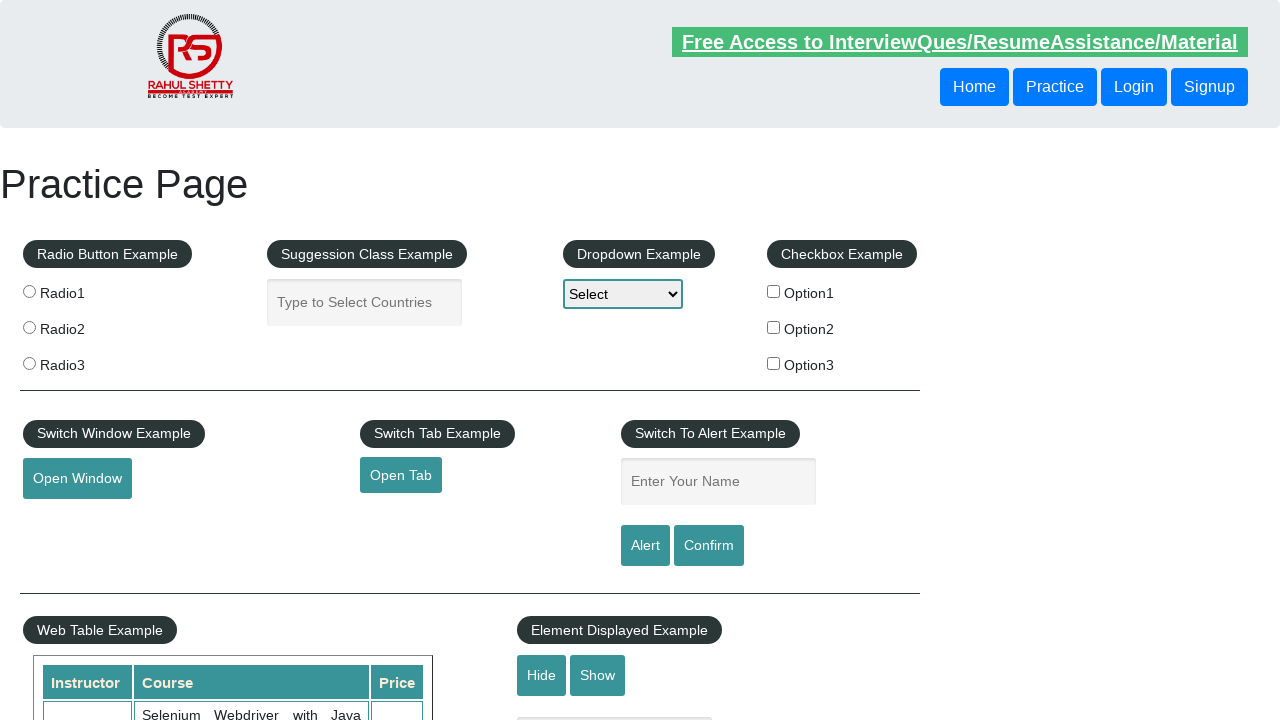

Filled name field with 'Testing' on #name
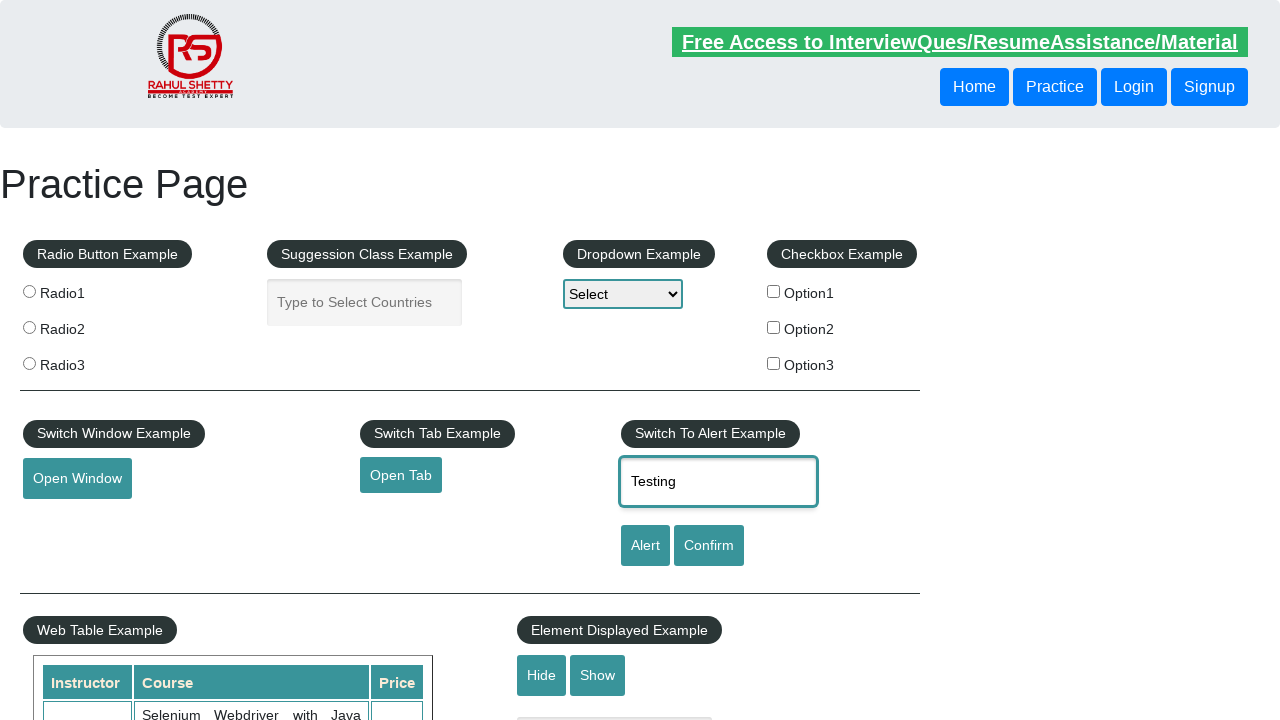

Clicked alert button to trigger alert at (645, 546) on #alertbtn
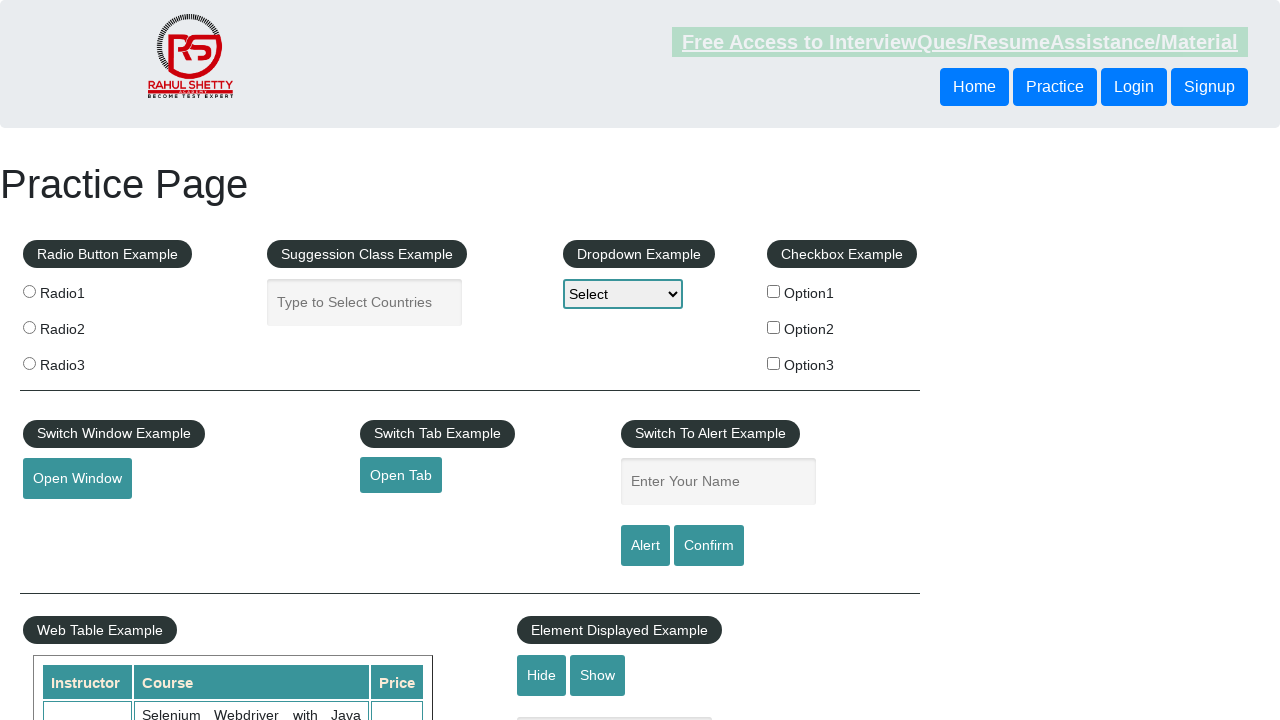

Set up dialog handler to dismiss alert
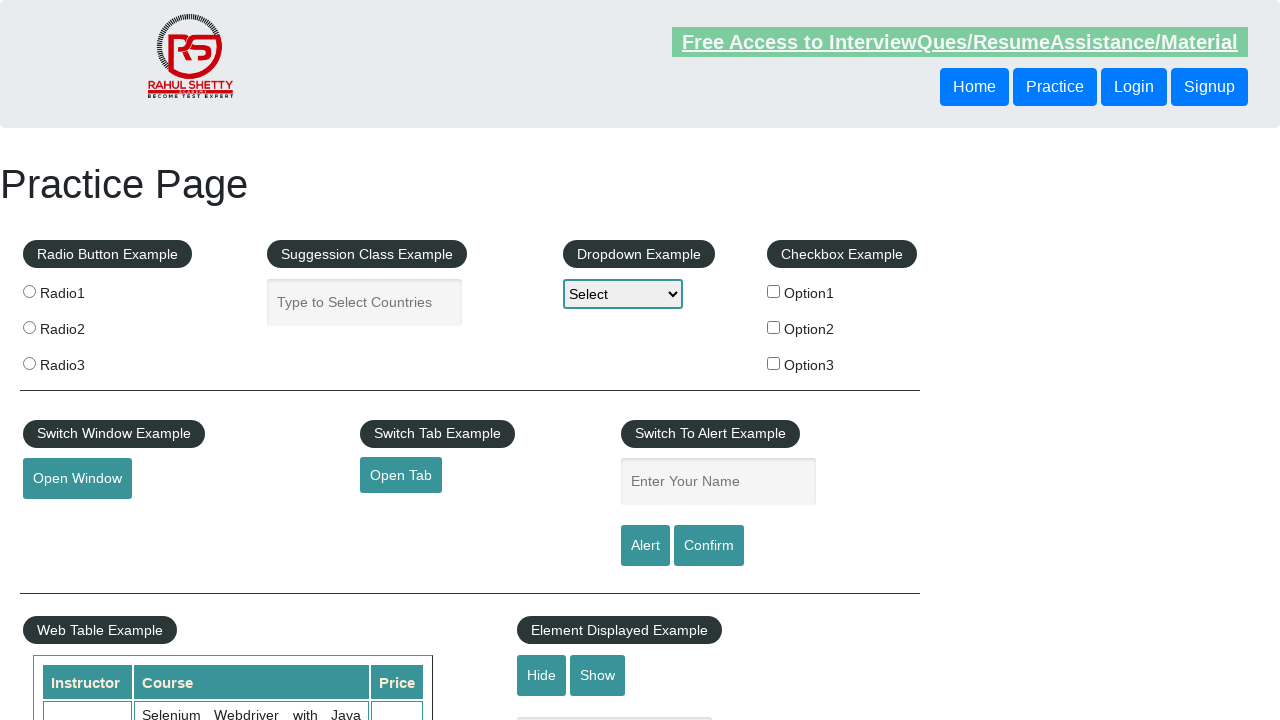

Waited 2 seconds after dismissing alert
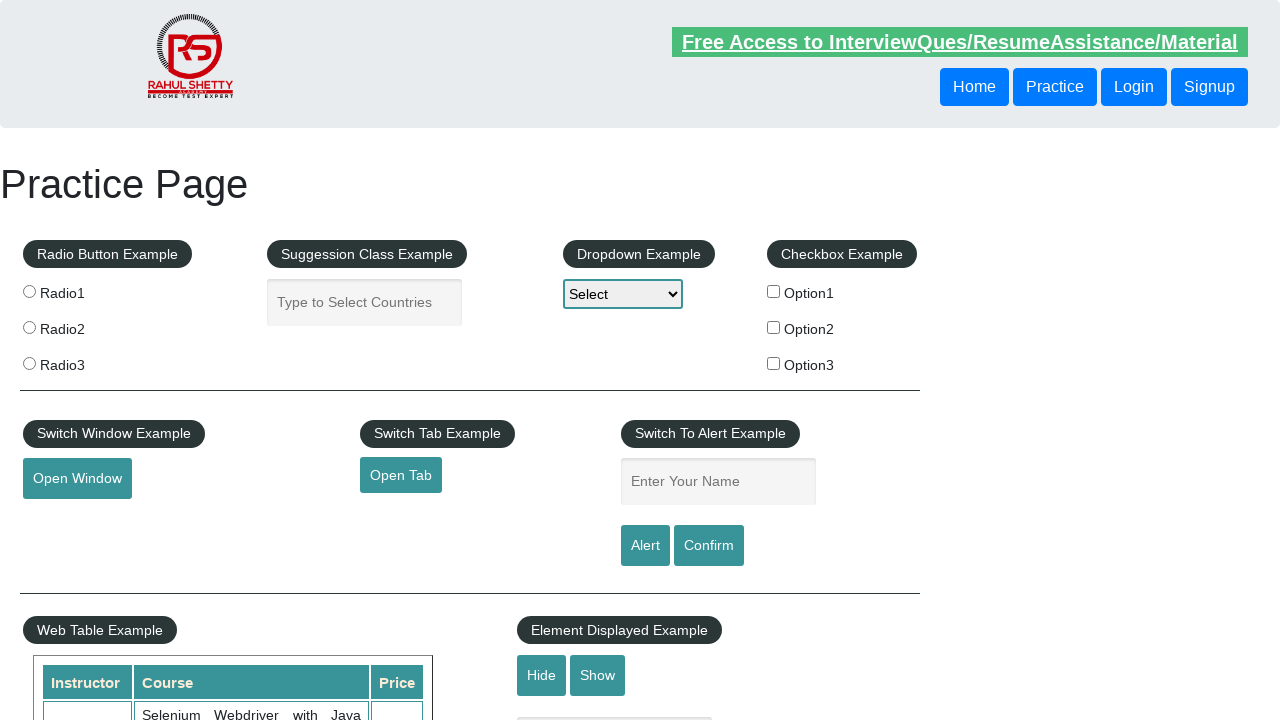

Filled name field with 'Testing1' on #name
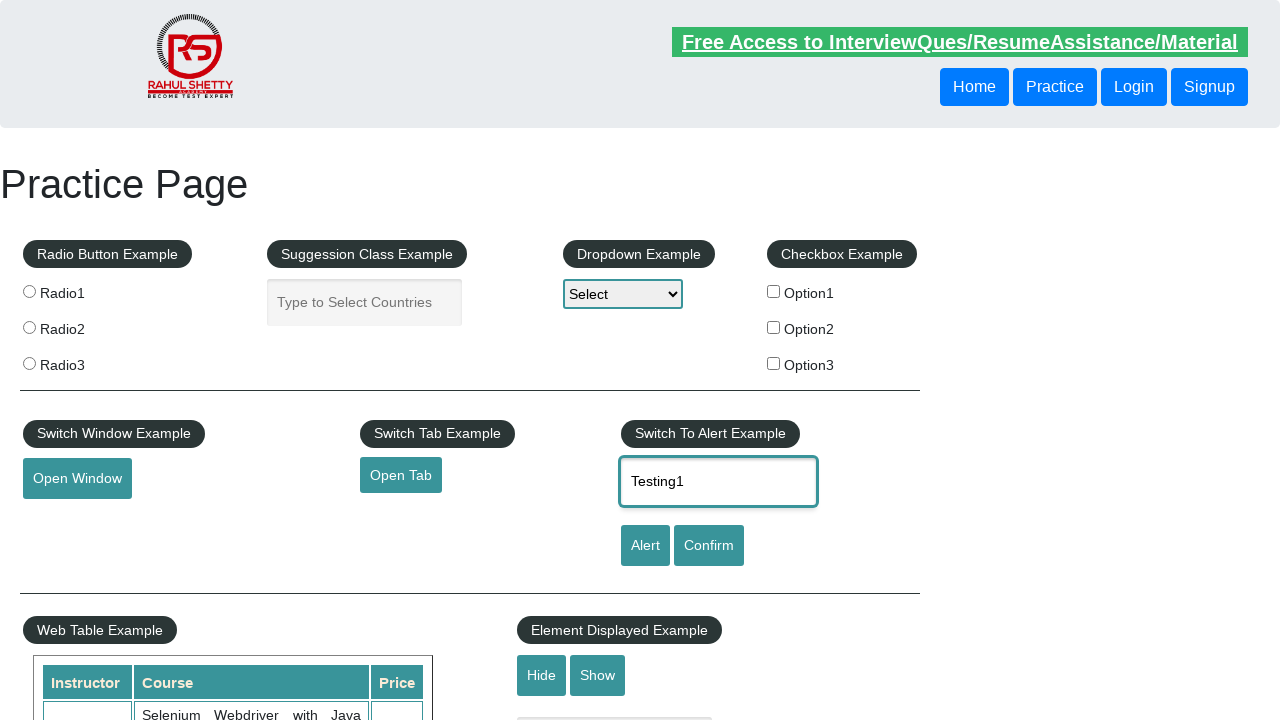

Clicked confirm button to trigger confirmation dialog at (709, 546) on #confirmbtn
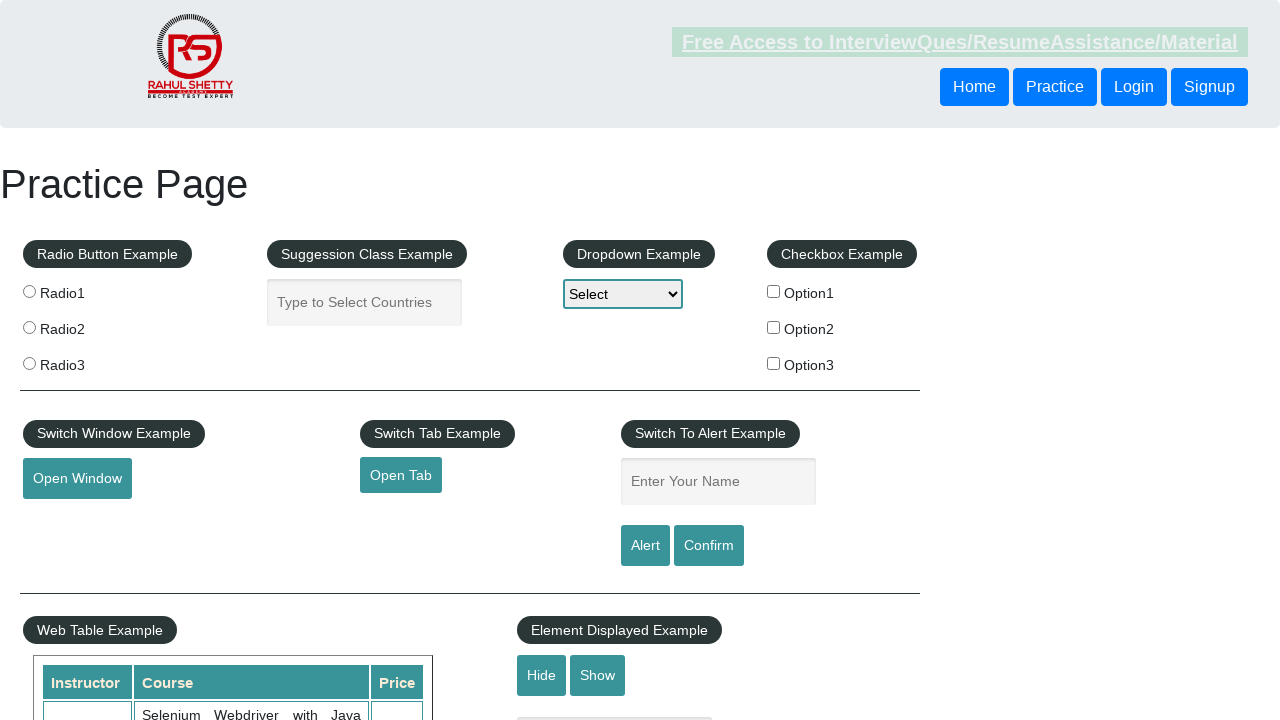

Set up dialog handler to accept confirmation dialog
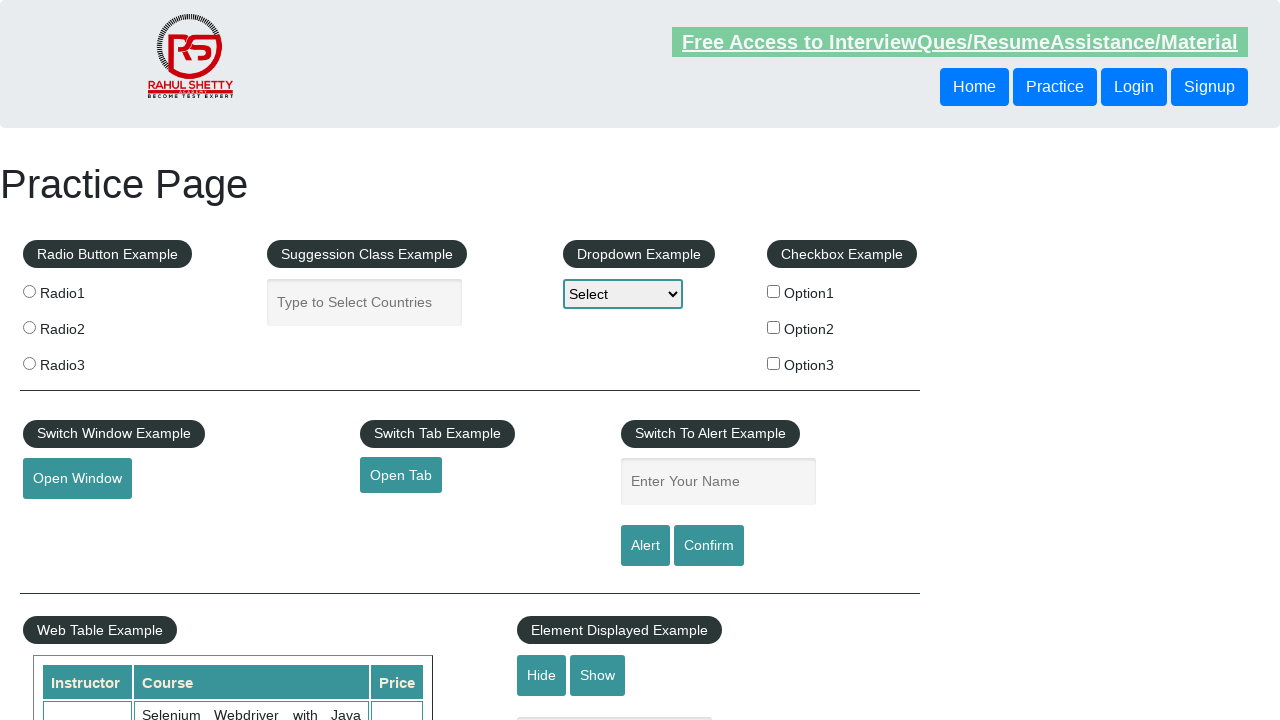

Waited 2 seconds after accepting confirmation dialog
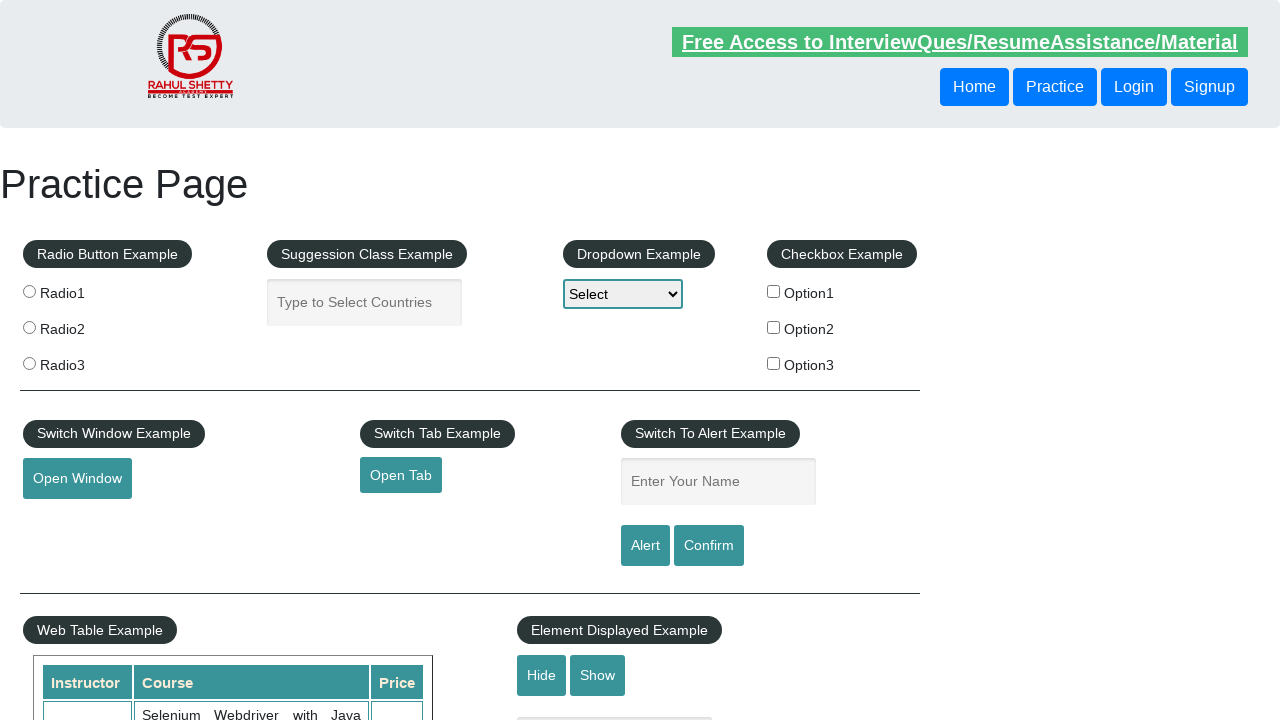

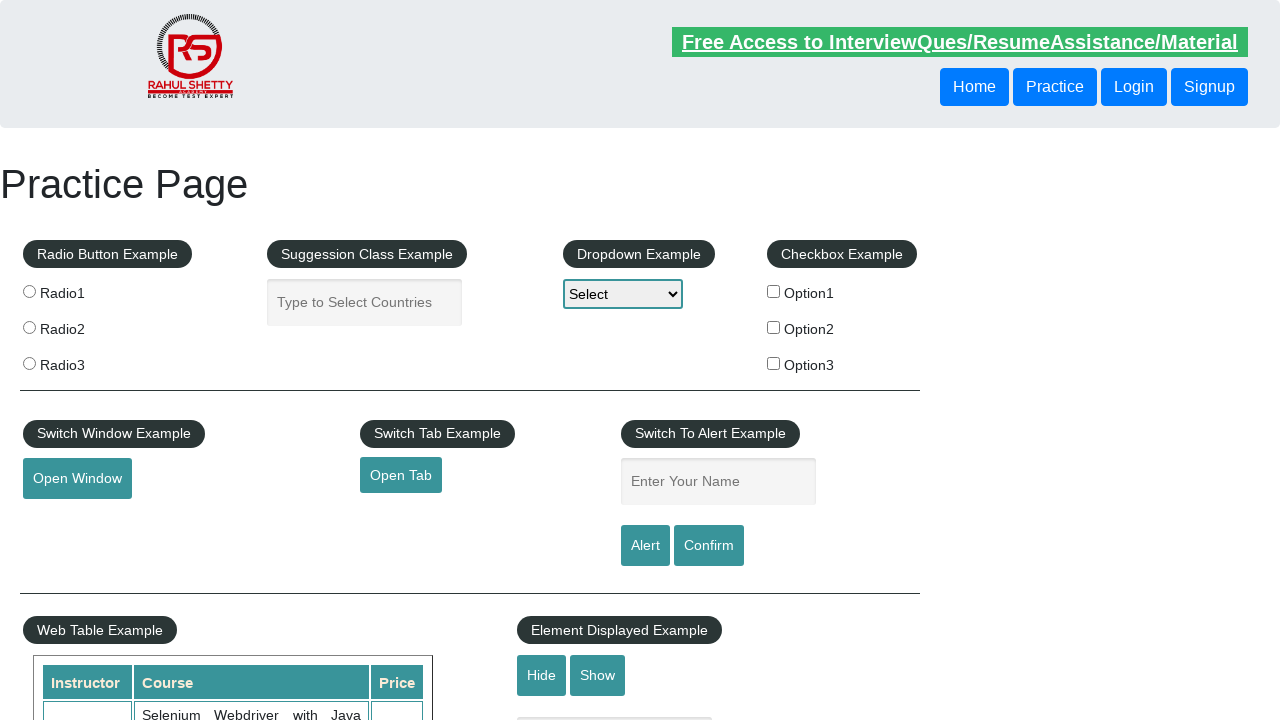